Tests marking individual todo items as complete by checking their checkboxes

Starting URL: https://demo.playwright.dev/todomvc

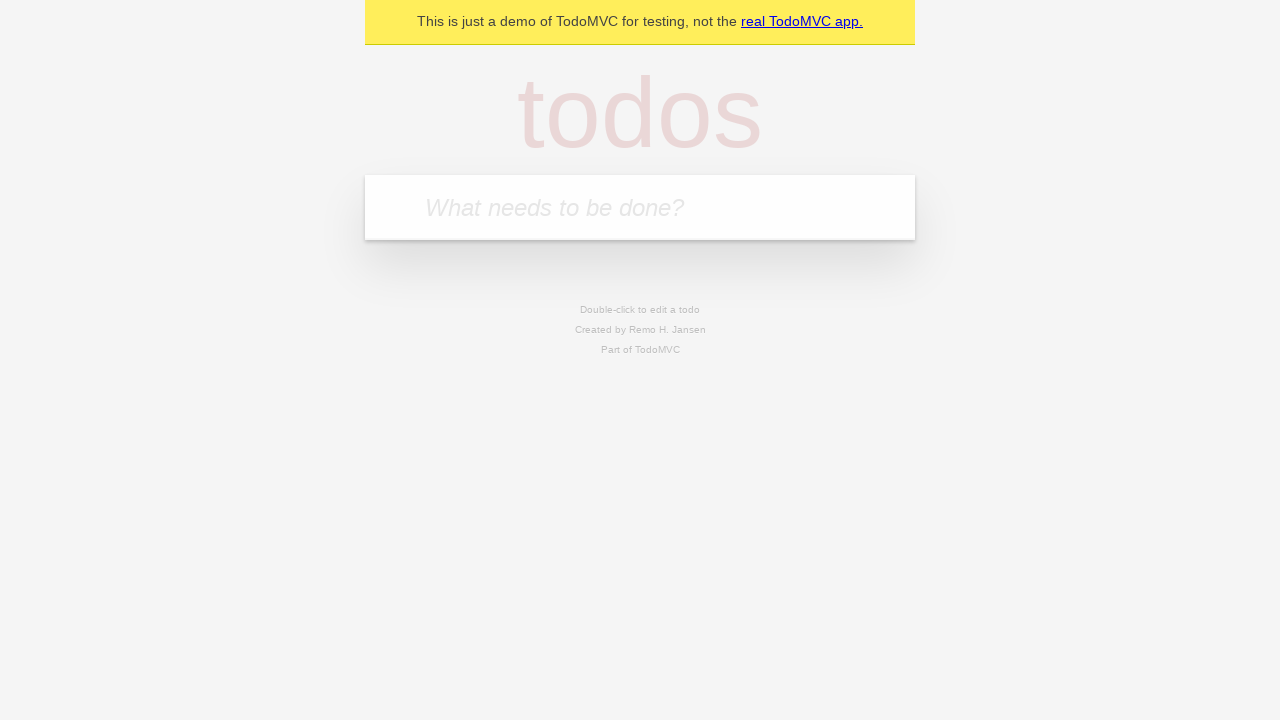

Located the 'What needs to be done?' input field
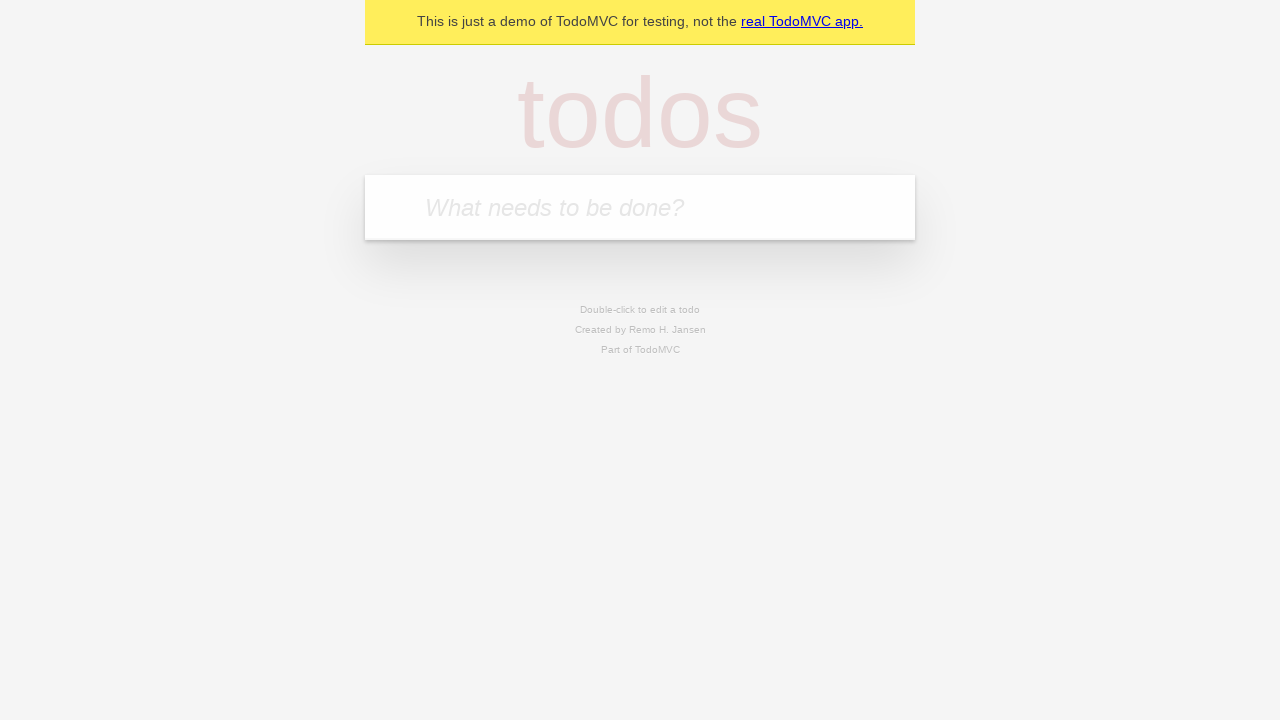

Filled input with 'buy some cheese' on internal:attr=[placeholder="What needs to be done?"i]
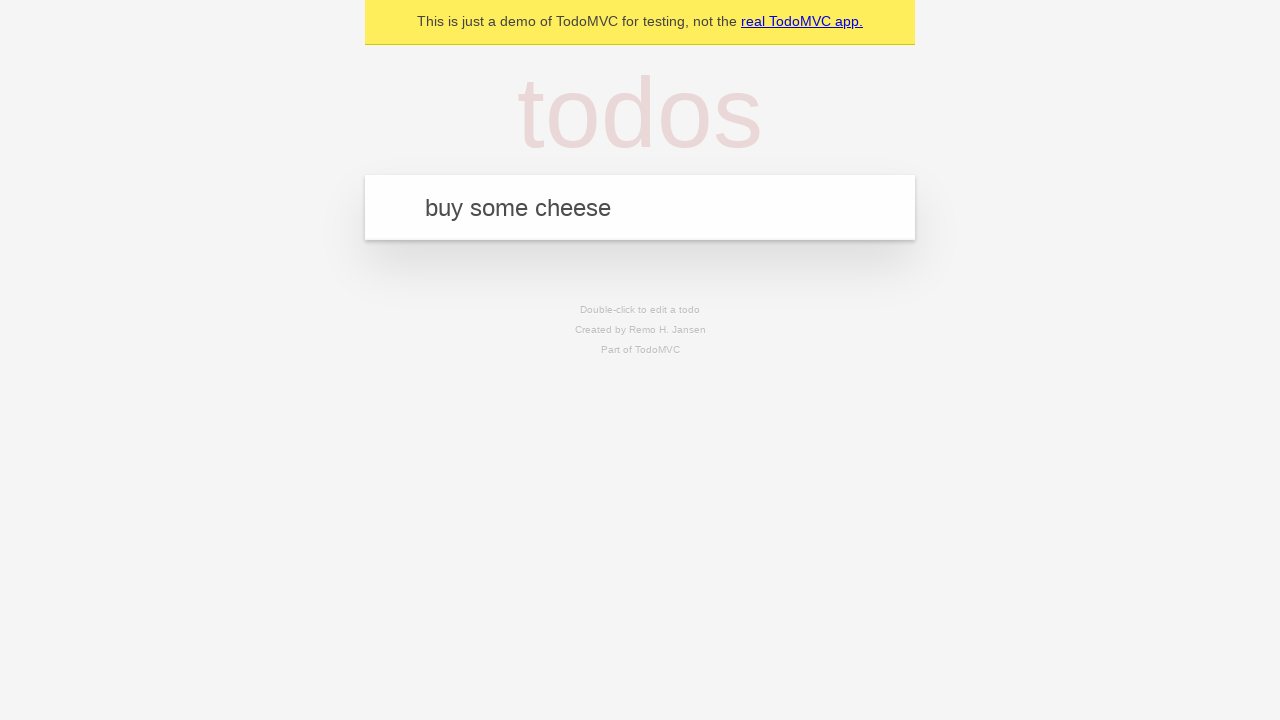

Pressed Enter to create first todo item on internal:attr=[placeholder="What needs to be done?"i]
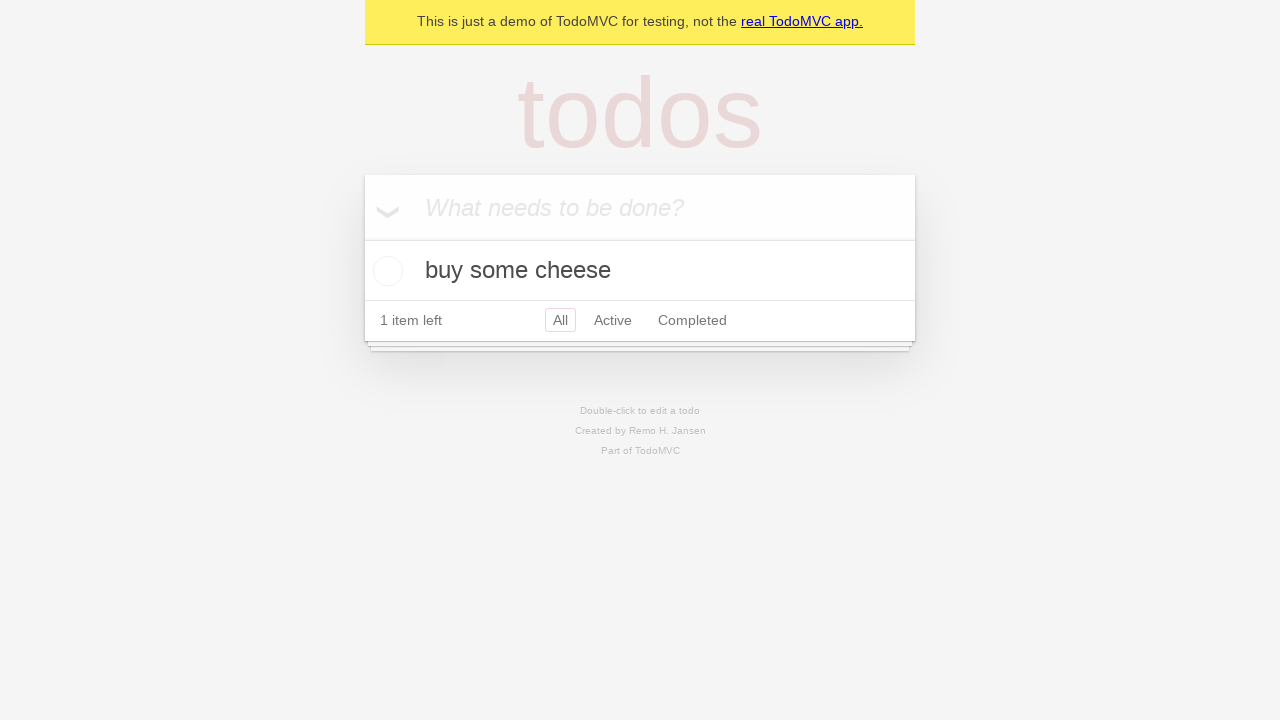

Filled input with 'feed the cat' on internal:attr=[placeholder="What needs to be done?"i]
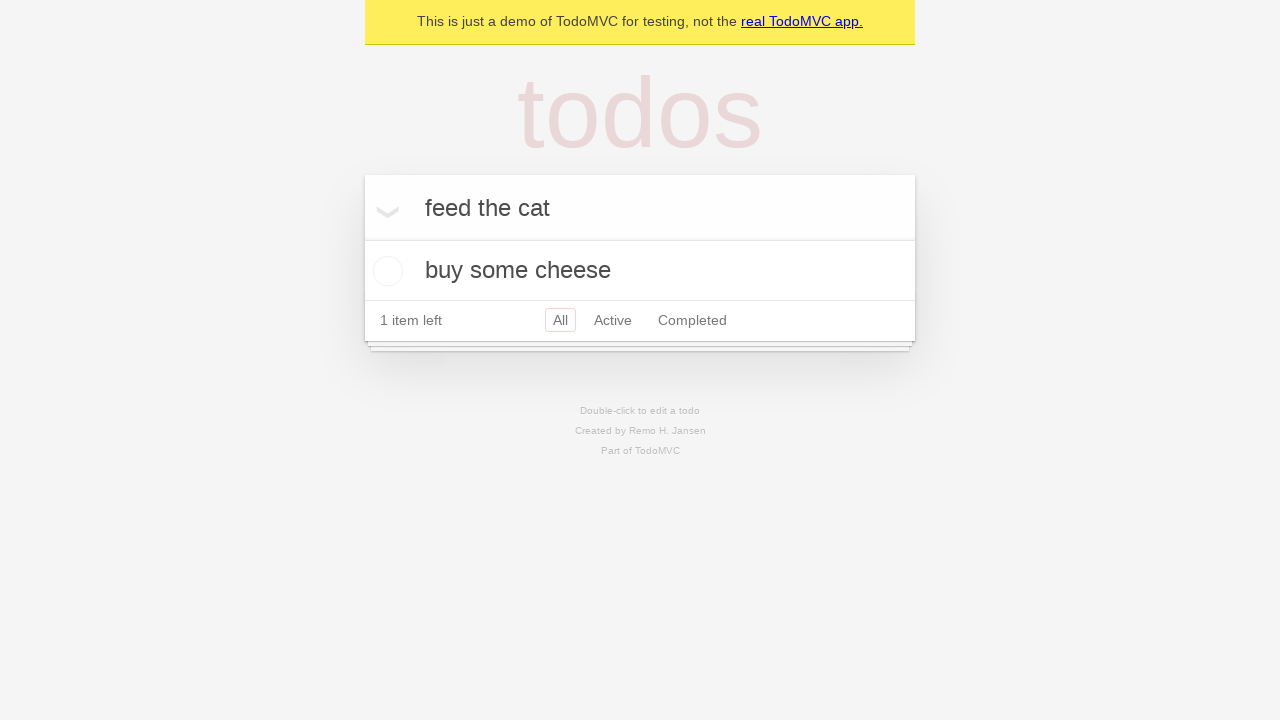

Pressed Enter to create second todo item on internal:attr=[placeholder="What needs to be done?"i]
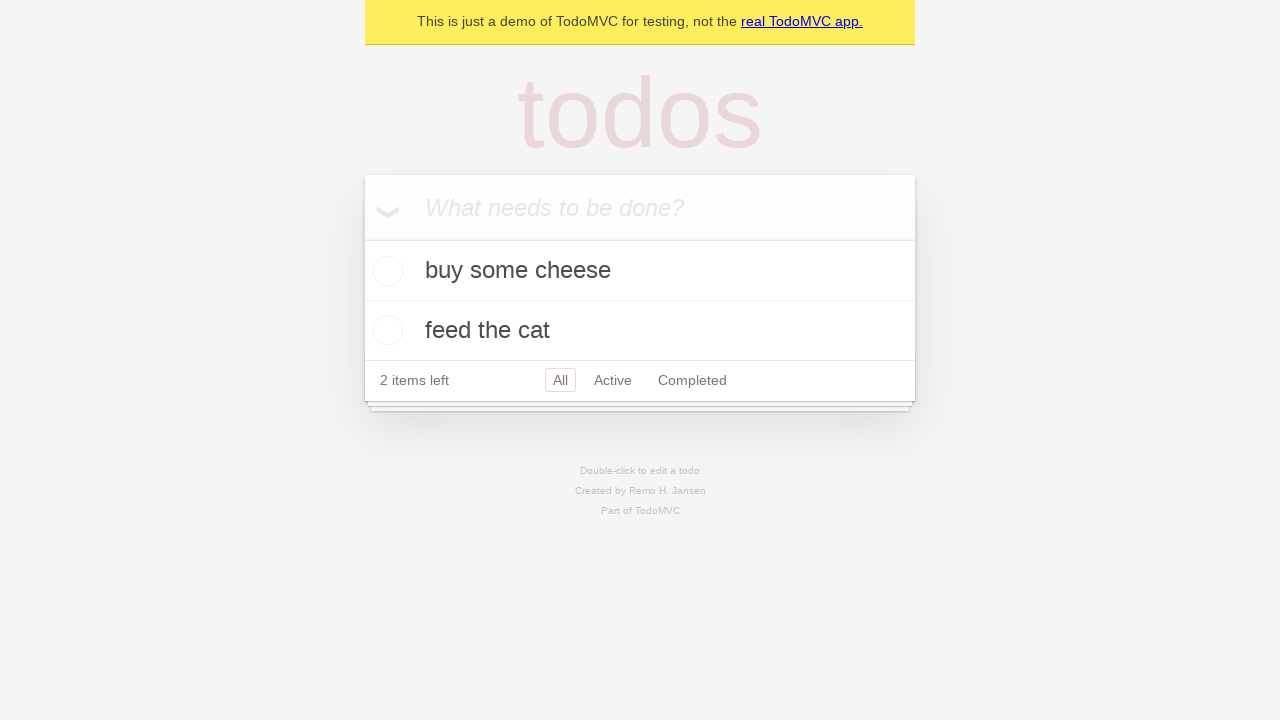

Waited for second todo item to be visible
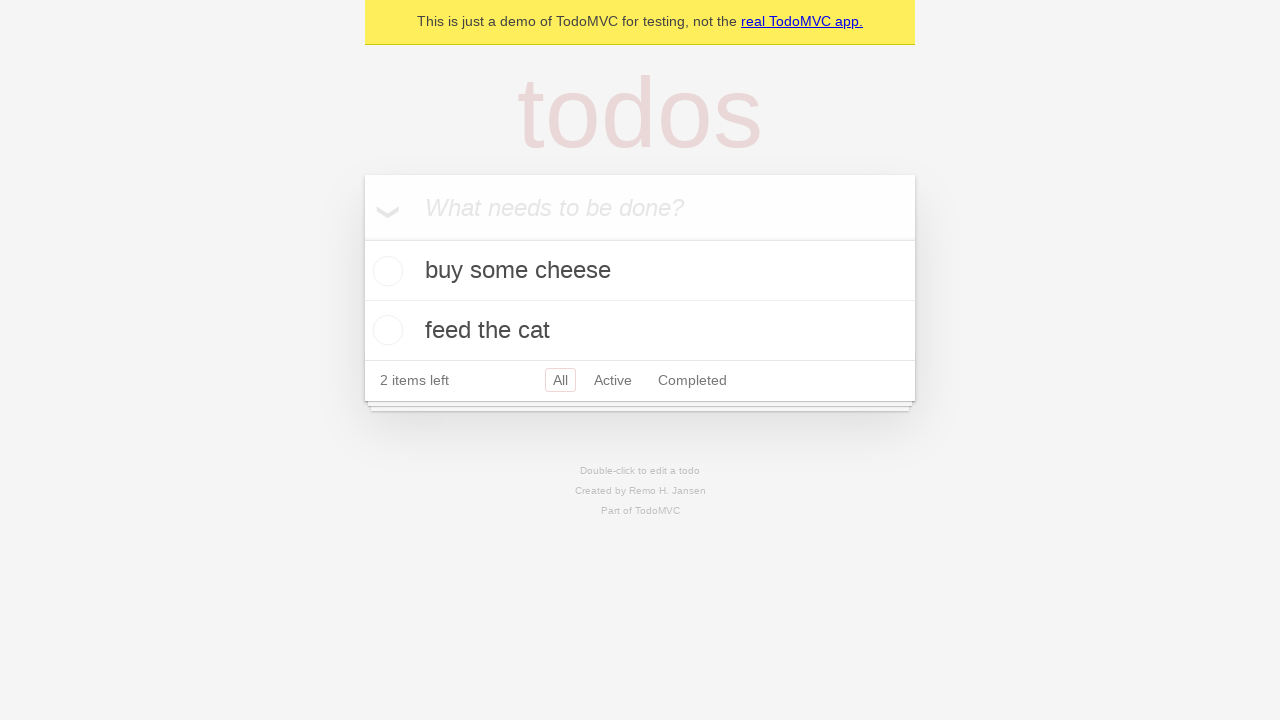

Located first todo item
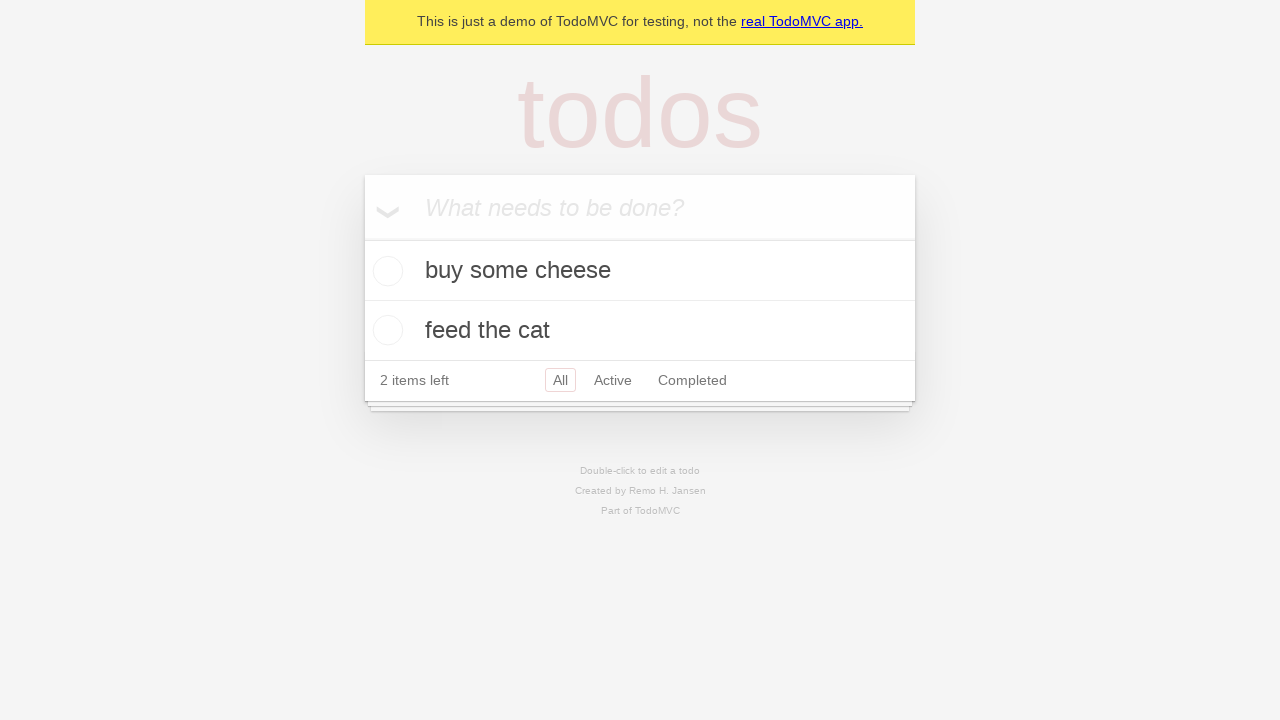

Checked checkbox for first todo item 'buy some cheese' at (385, 271) on [data-testid='todo-item'] >> nth=0 >> internal:role=checkbox
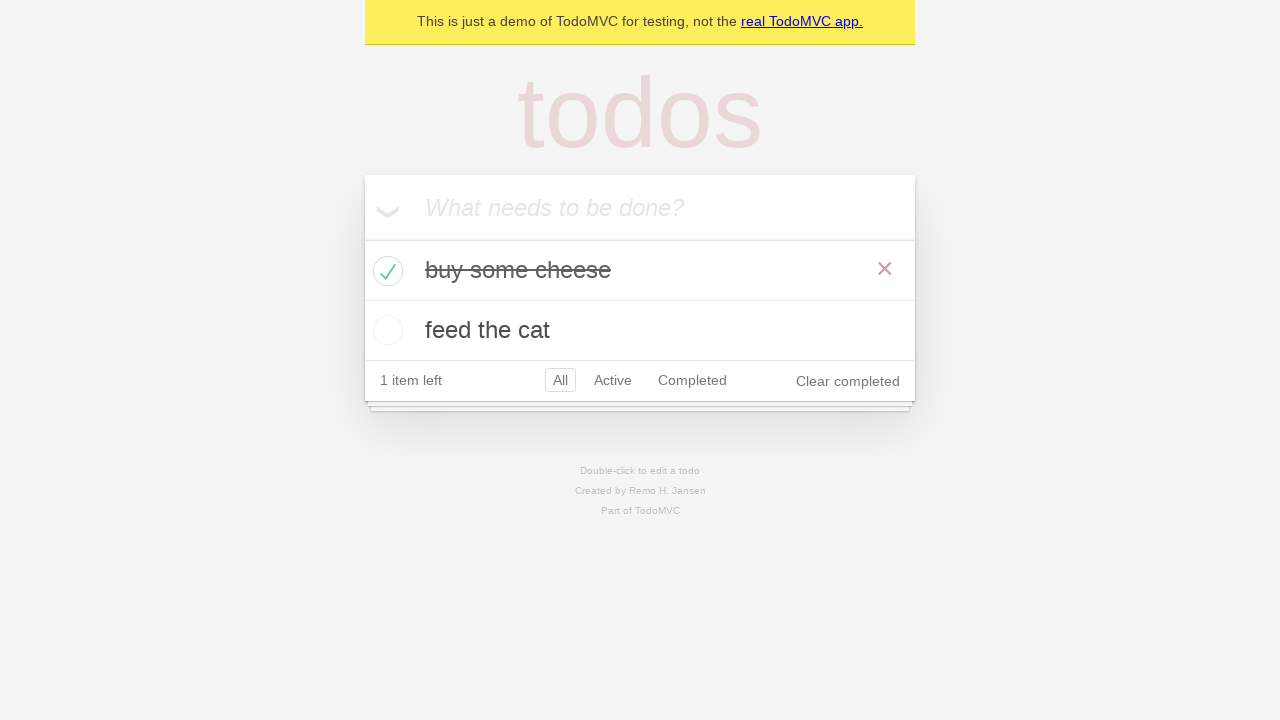

Located second todo item
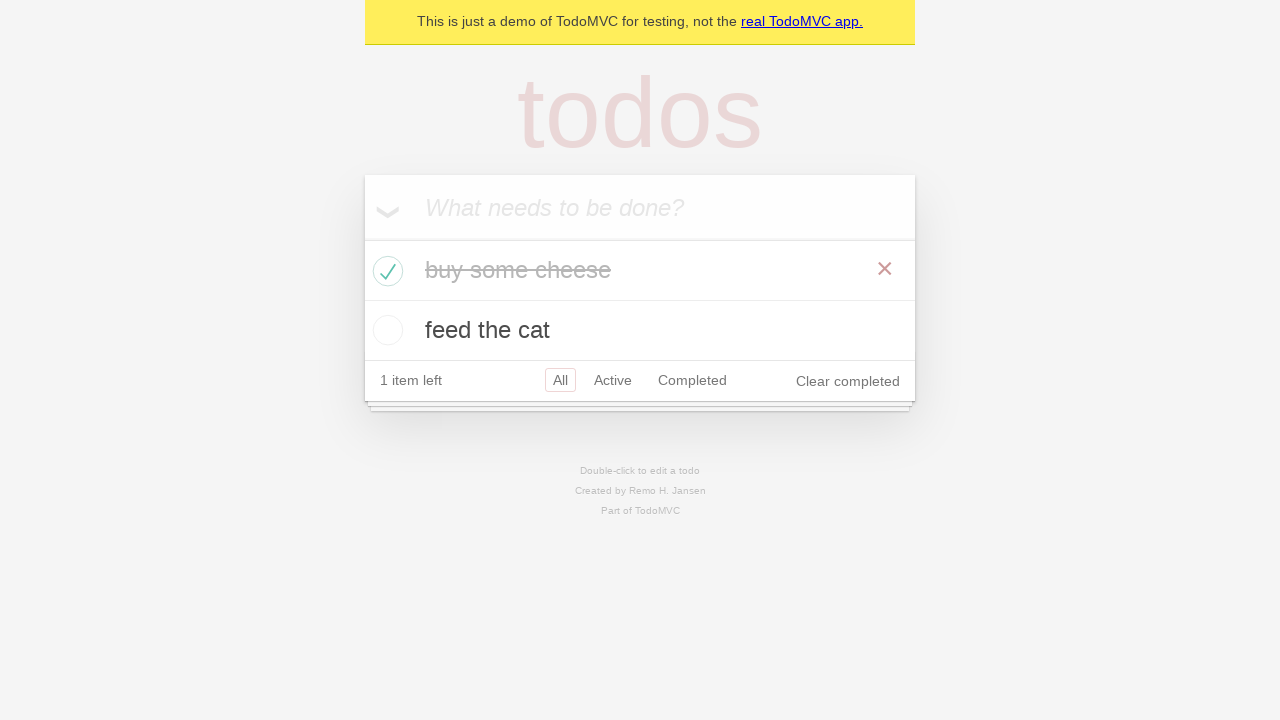

Checked checkbox for second todo item 'feed the cat' at (385, 330) on [data-testid='todo-item'] >> nth=1 >> internal:role=checkbox
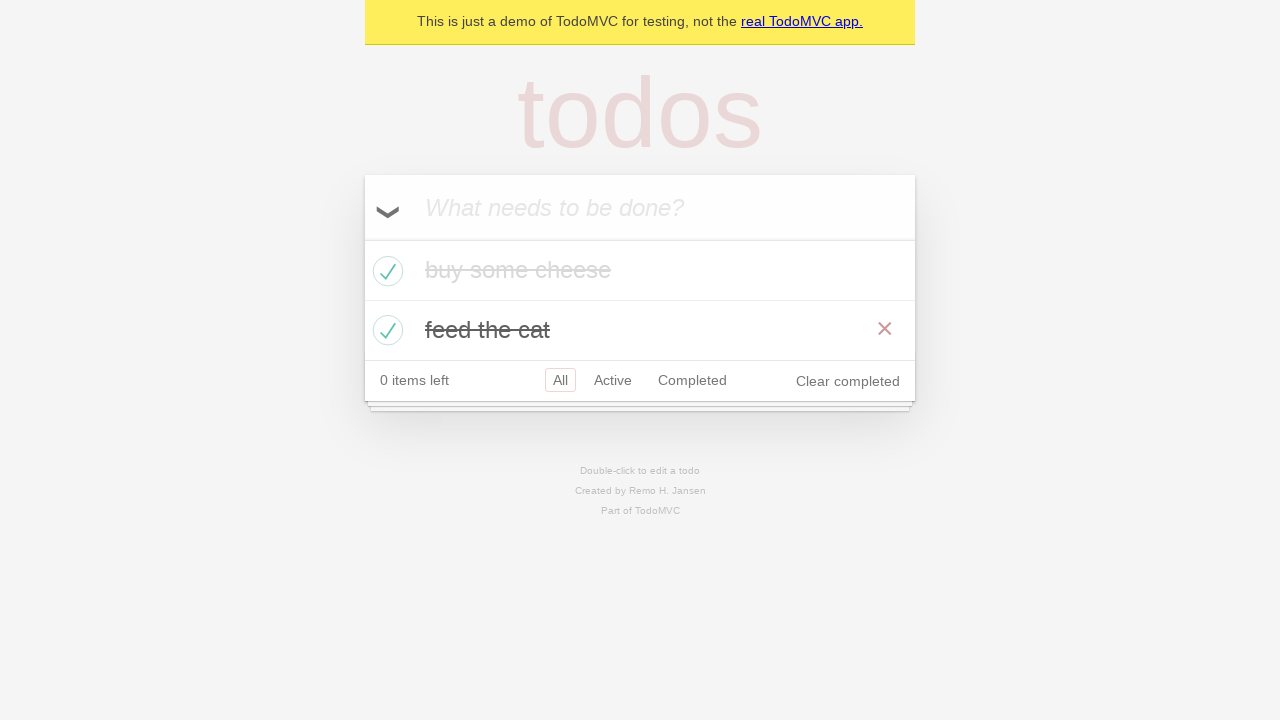

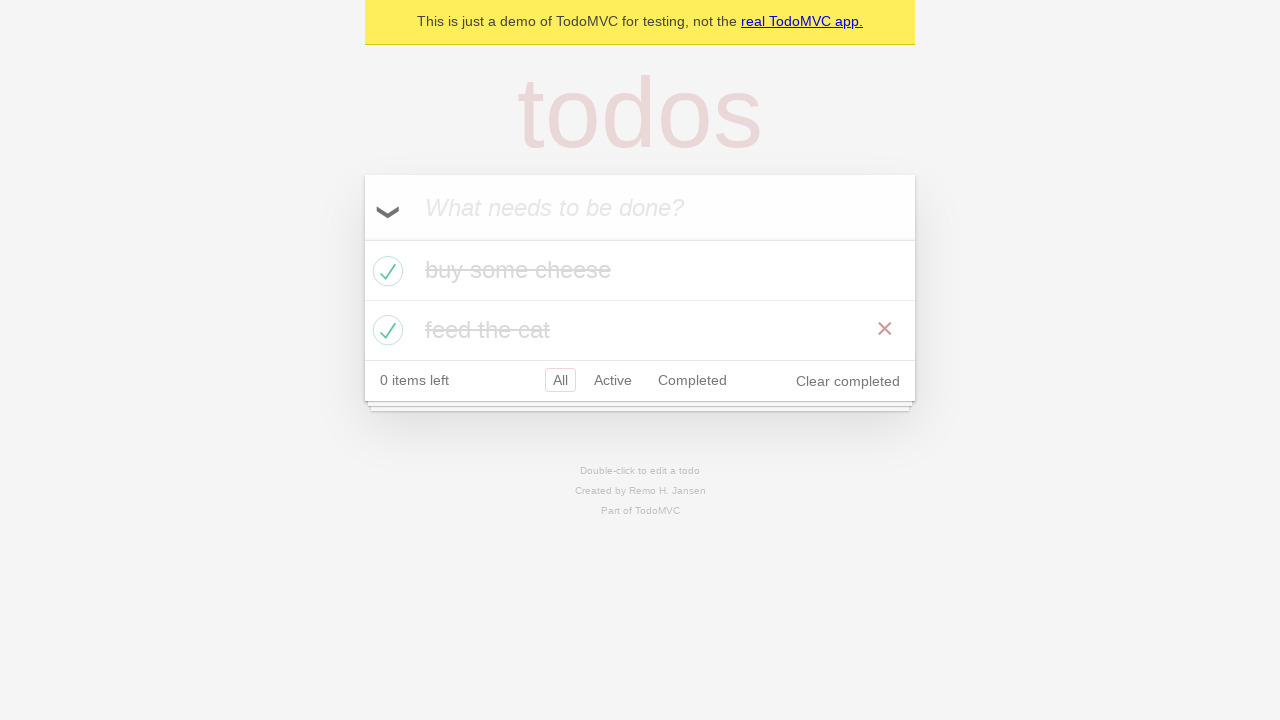